Tests hover functionality by hovering over an avatar image and verifying that the caption (additional user information) becomes visible.

Starting URL: http://the-internet.herokuapp.com/hovers

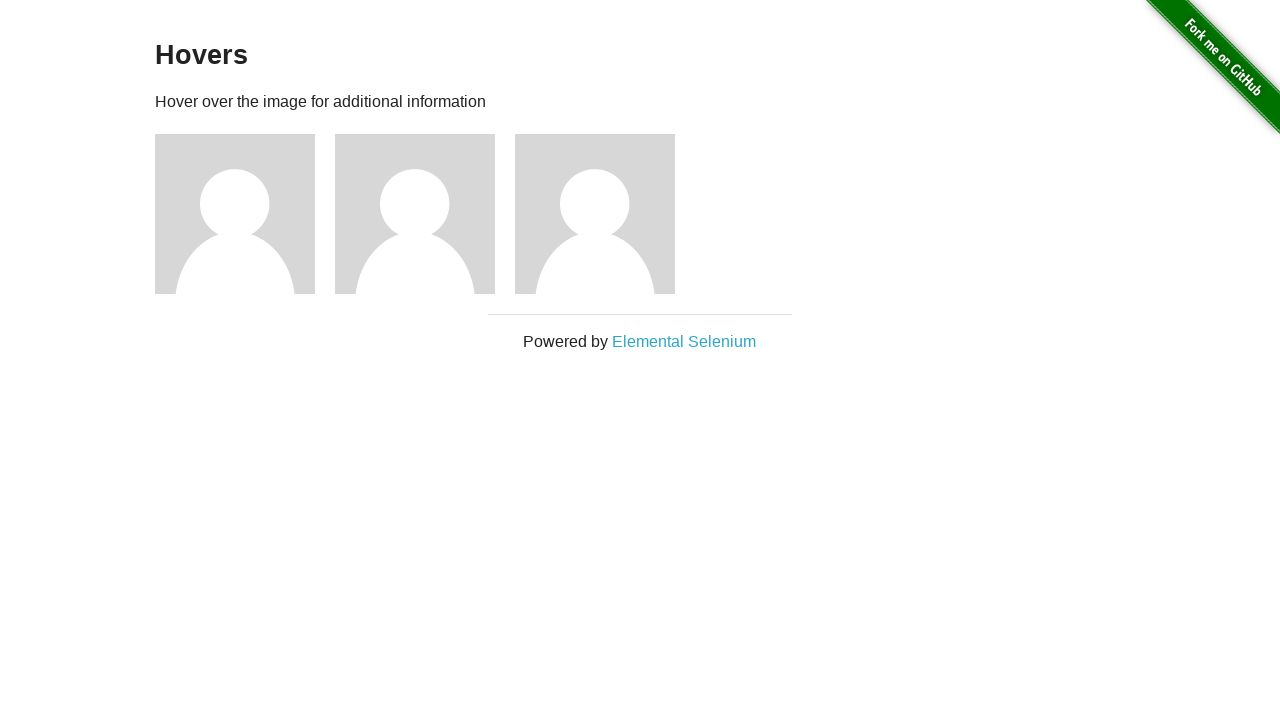

Located the first avatar figure element
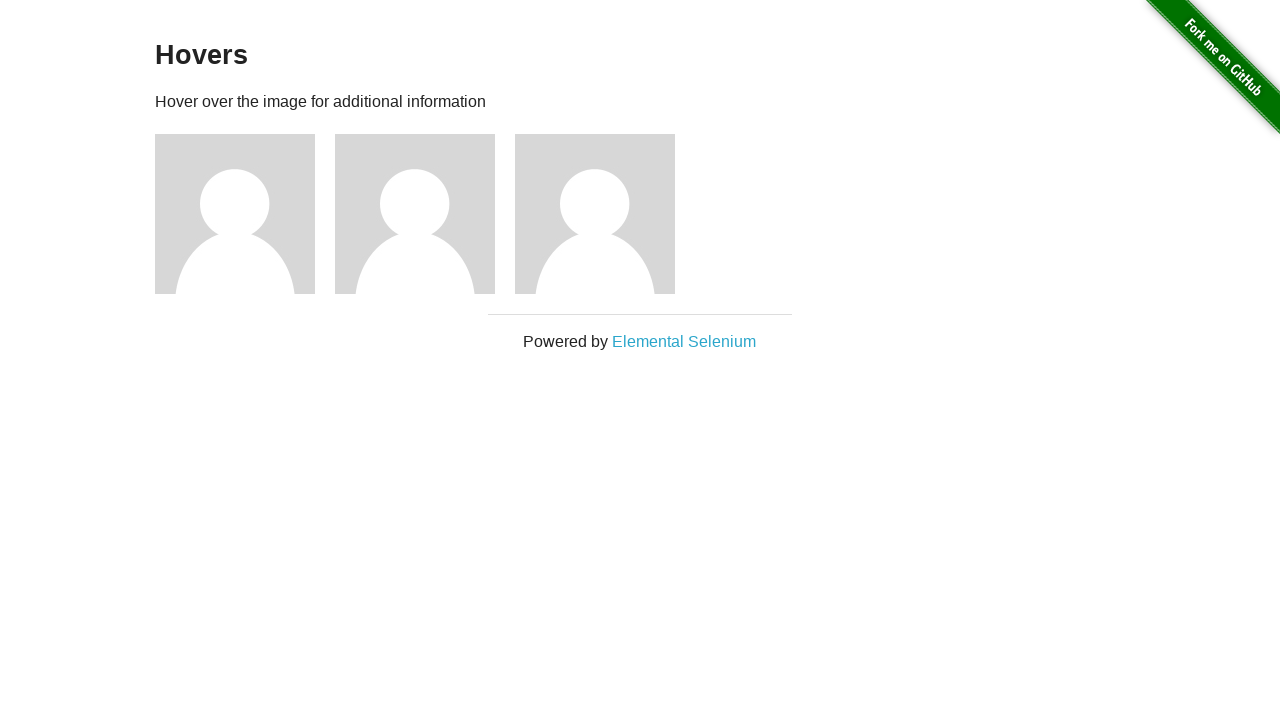

Hovered over the avatar image at (245, 214) on .figure >> nth=0
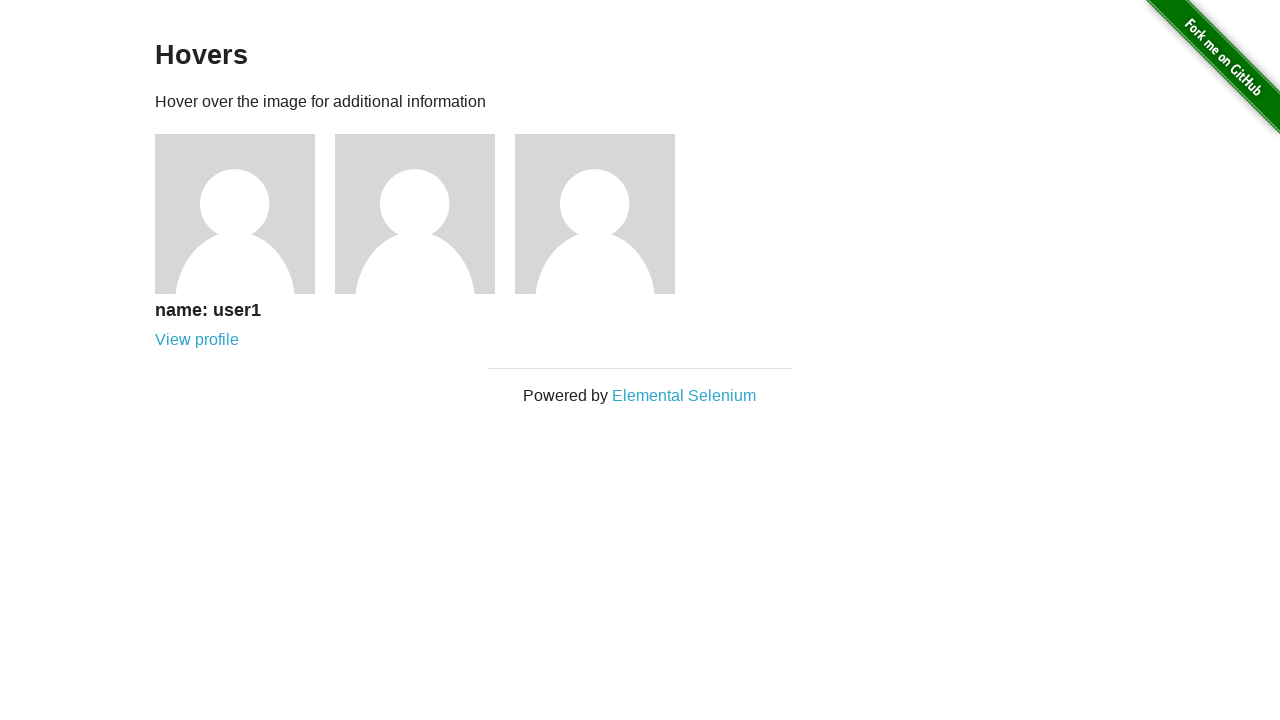

Located the caption element
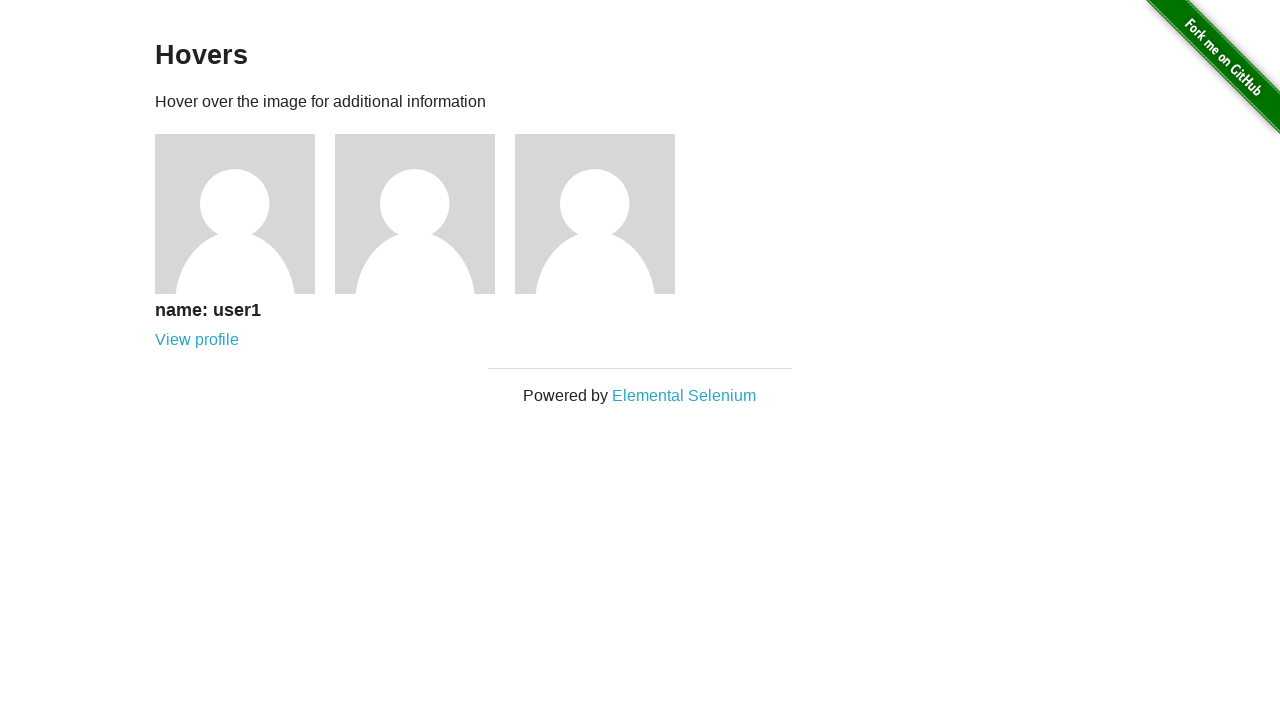

Verified that the caption is visible after hovering
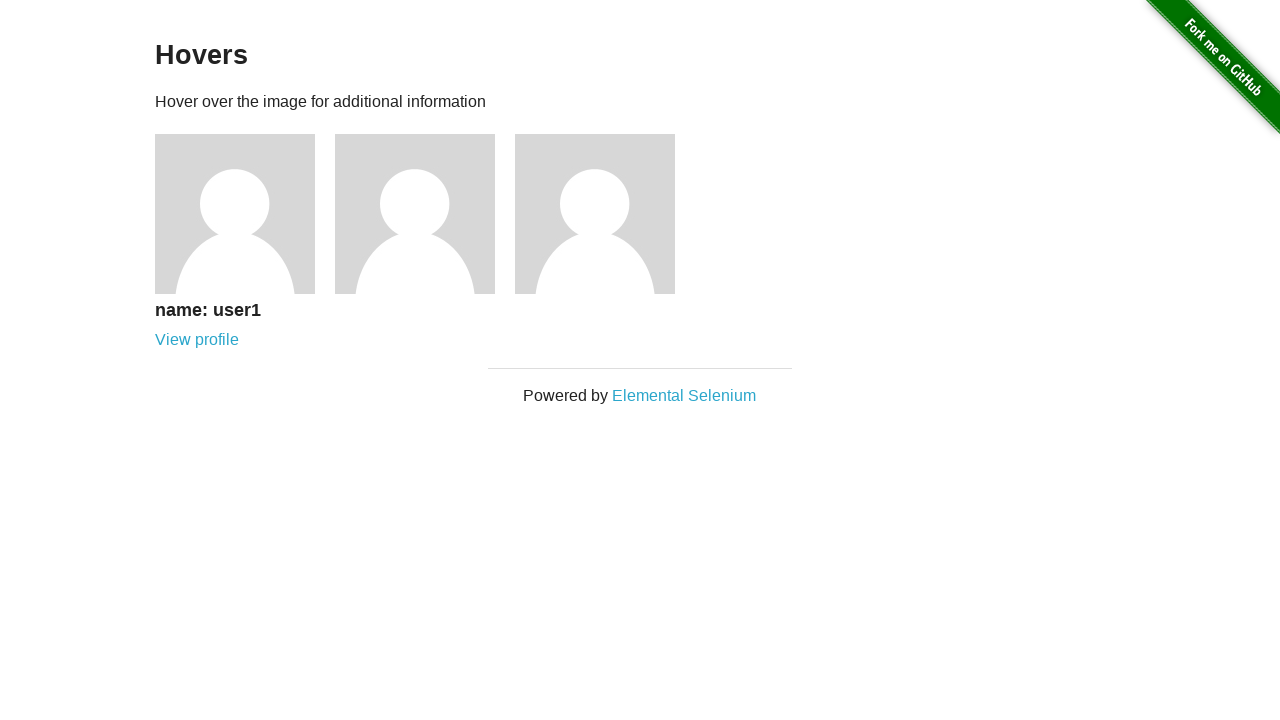

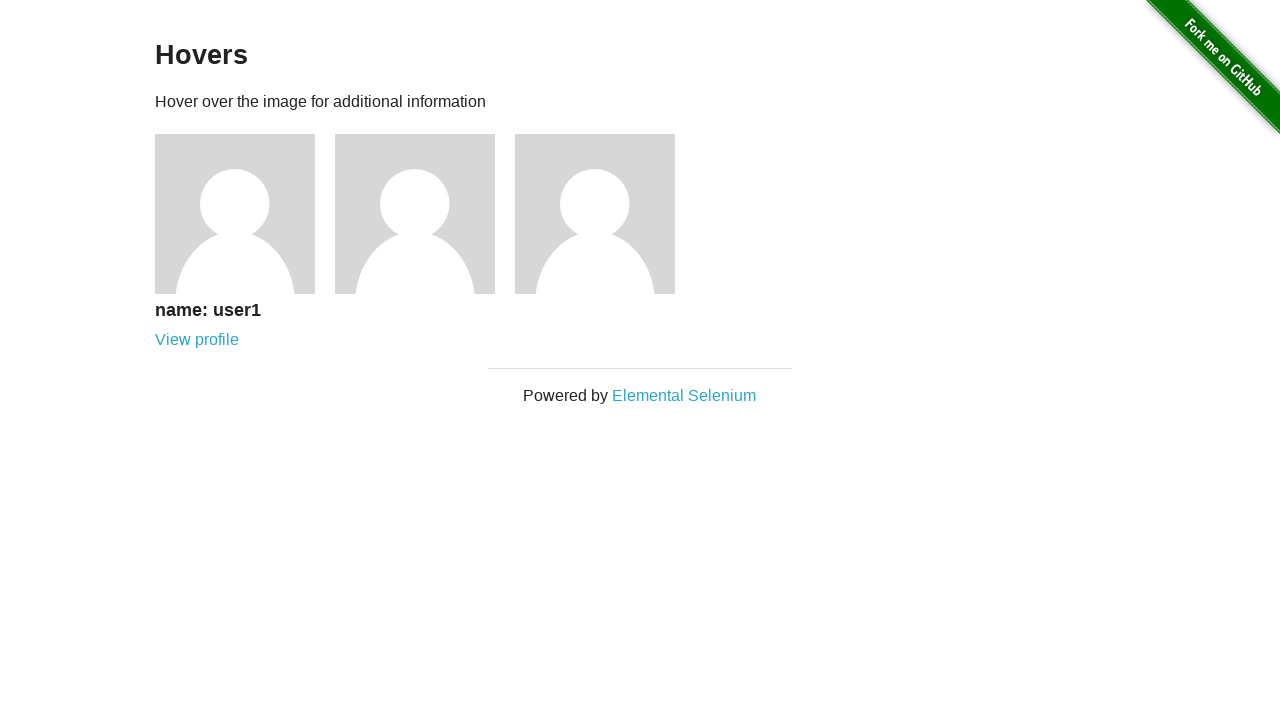